Tests dynamic controls on a page by toggling a checkbox, enabling/disabling a text input field, and verifying the state changes

Starting URL: https://the-internet.herokuapp.com/dynamic_controls

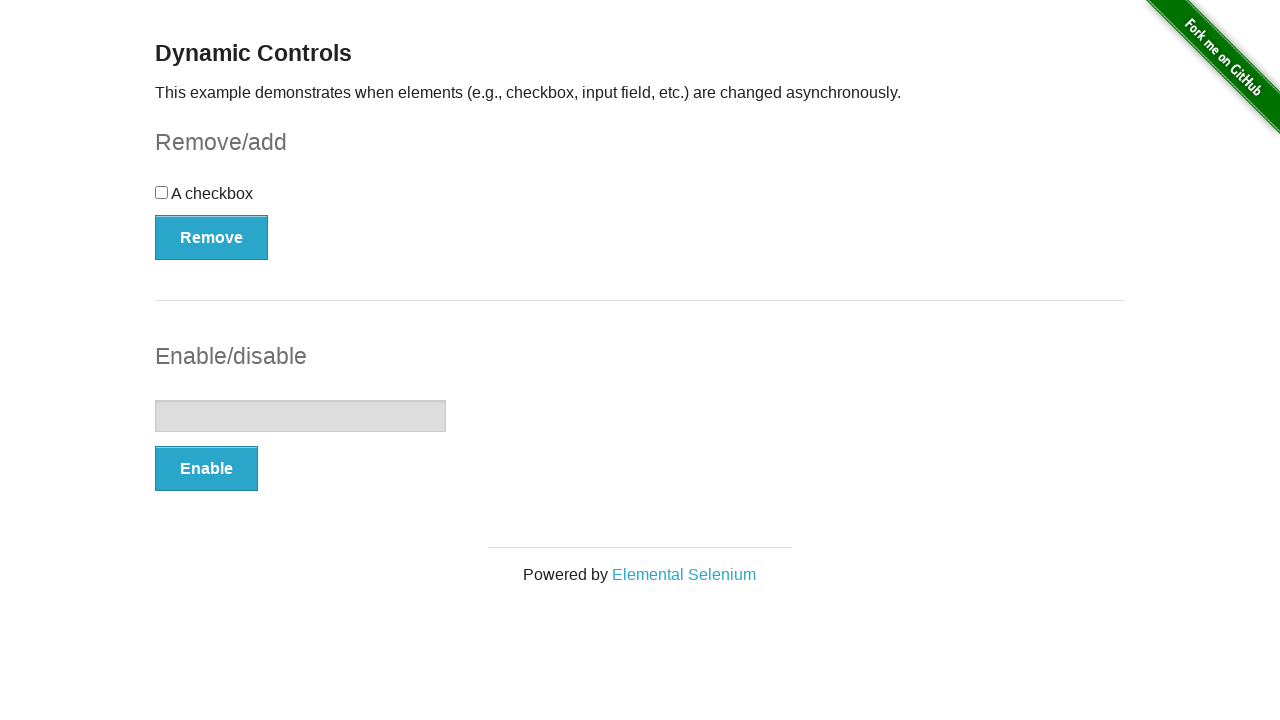

Clicked checkbox to toggle its state at (162, 192) on xpath=//input[@type='checkbox']
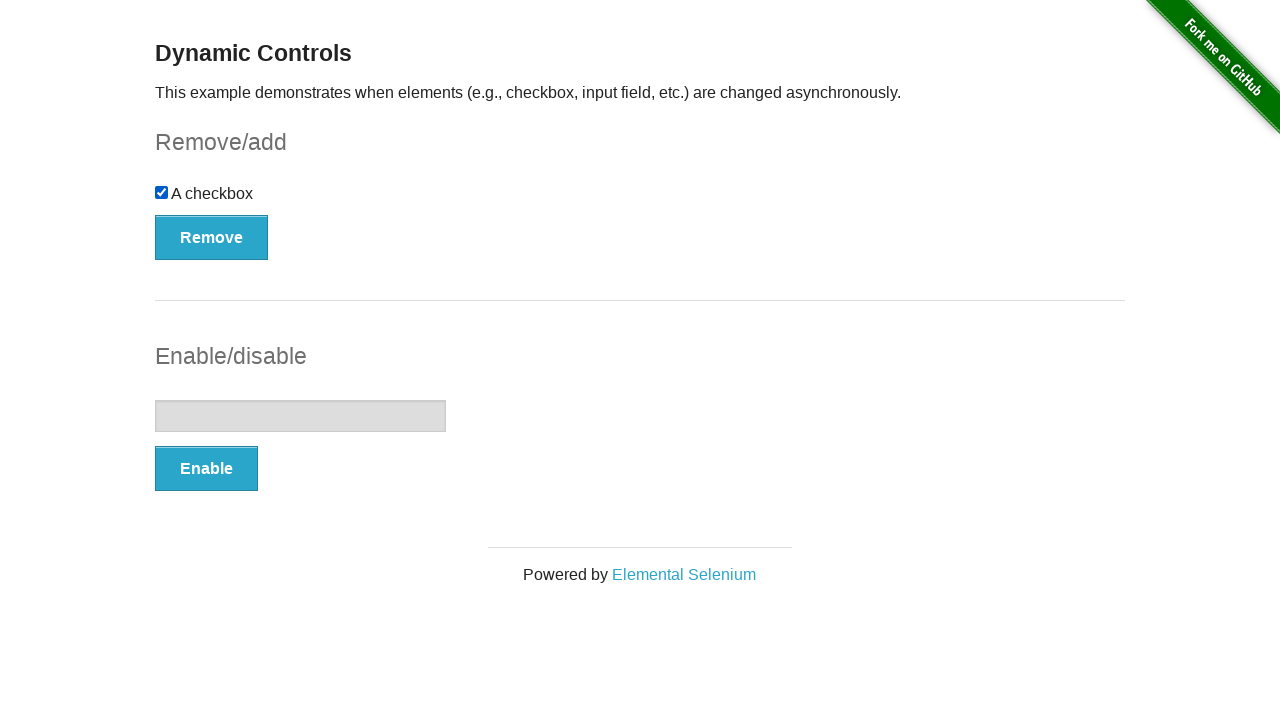

Clicked Remove button to remove the checkbox at (212, 237) on xpath=//button[text()='Remove']
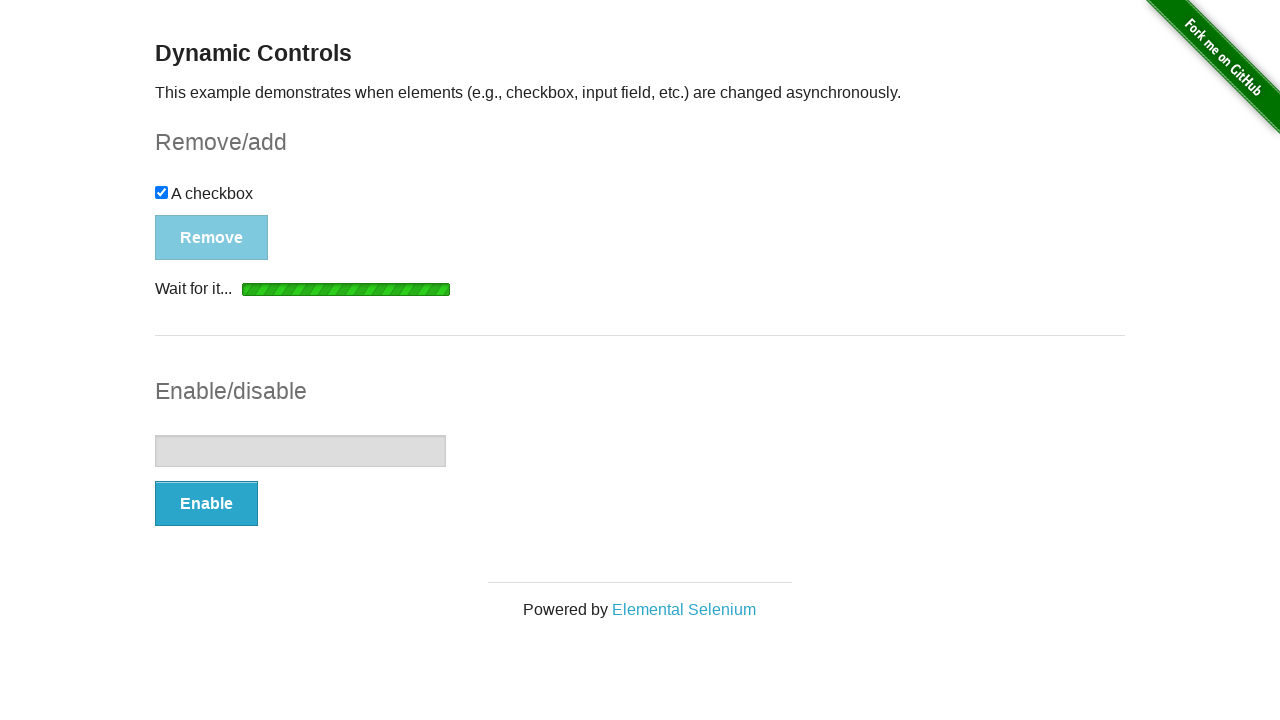

Verified remove operation completed with message
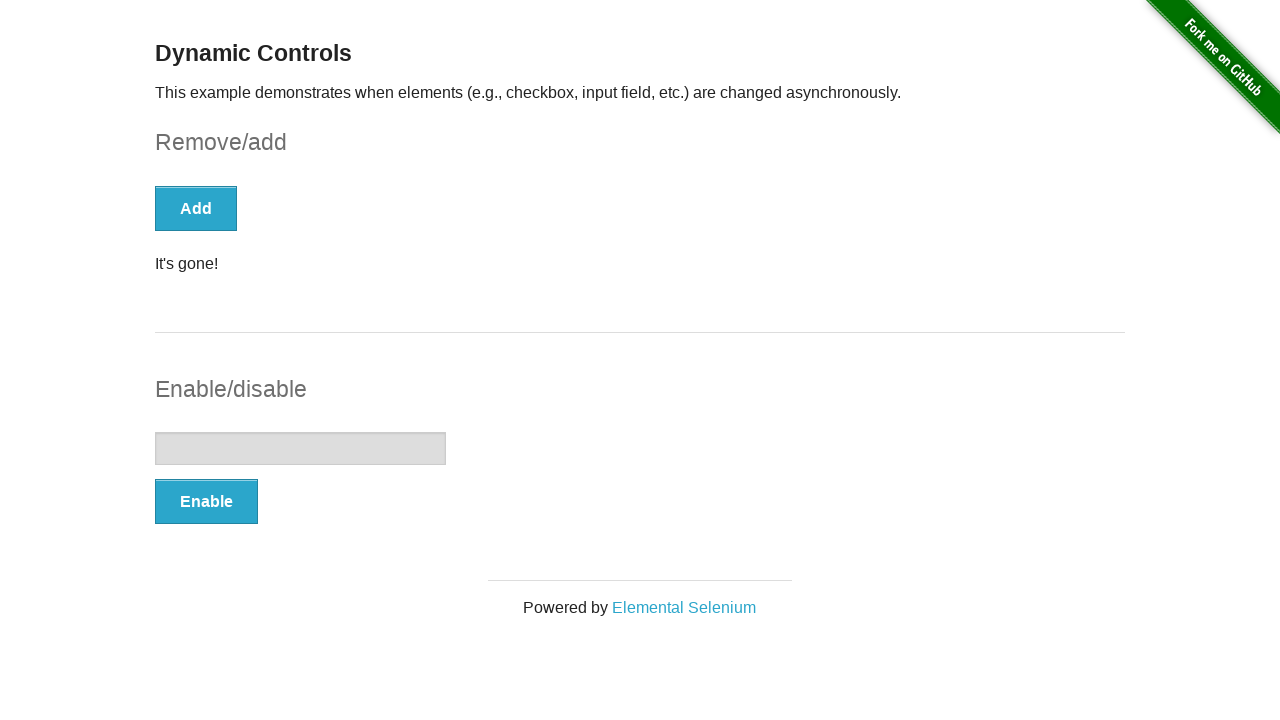

Clicked Enable button to enable text input field at (206, 501) on xpath=//button[text()='Enable']
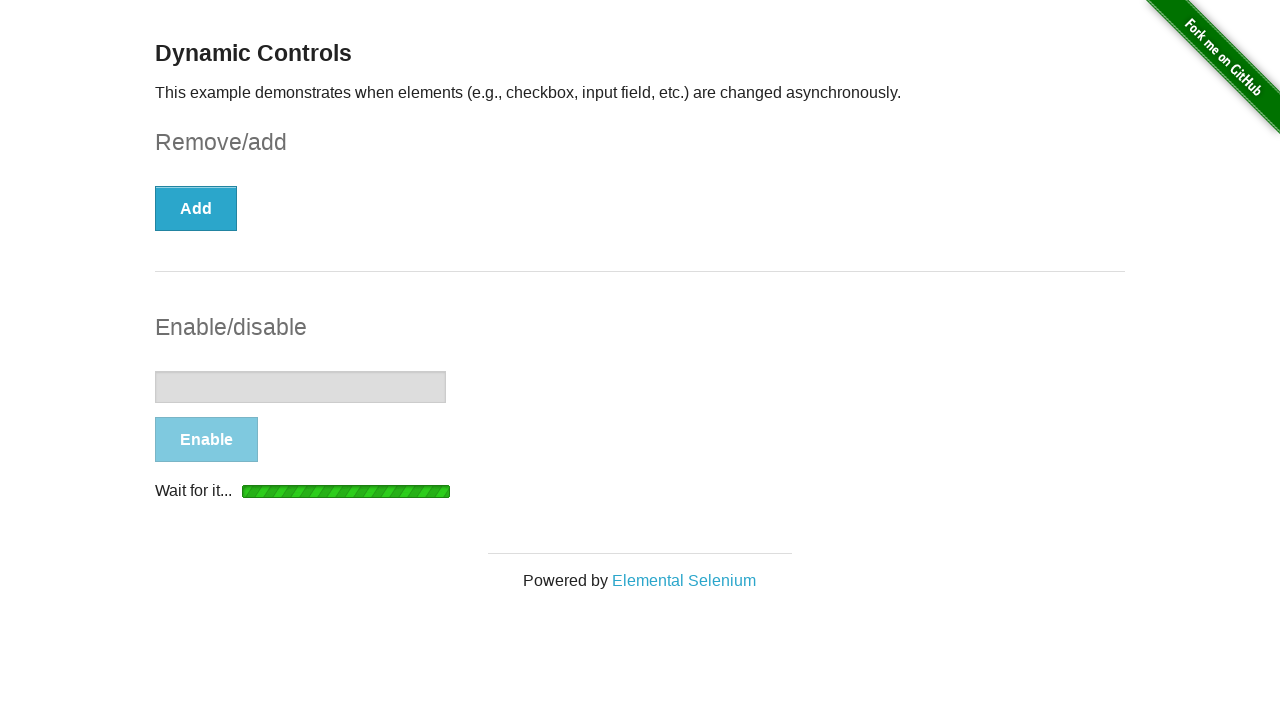

Verified text input field is now enabled
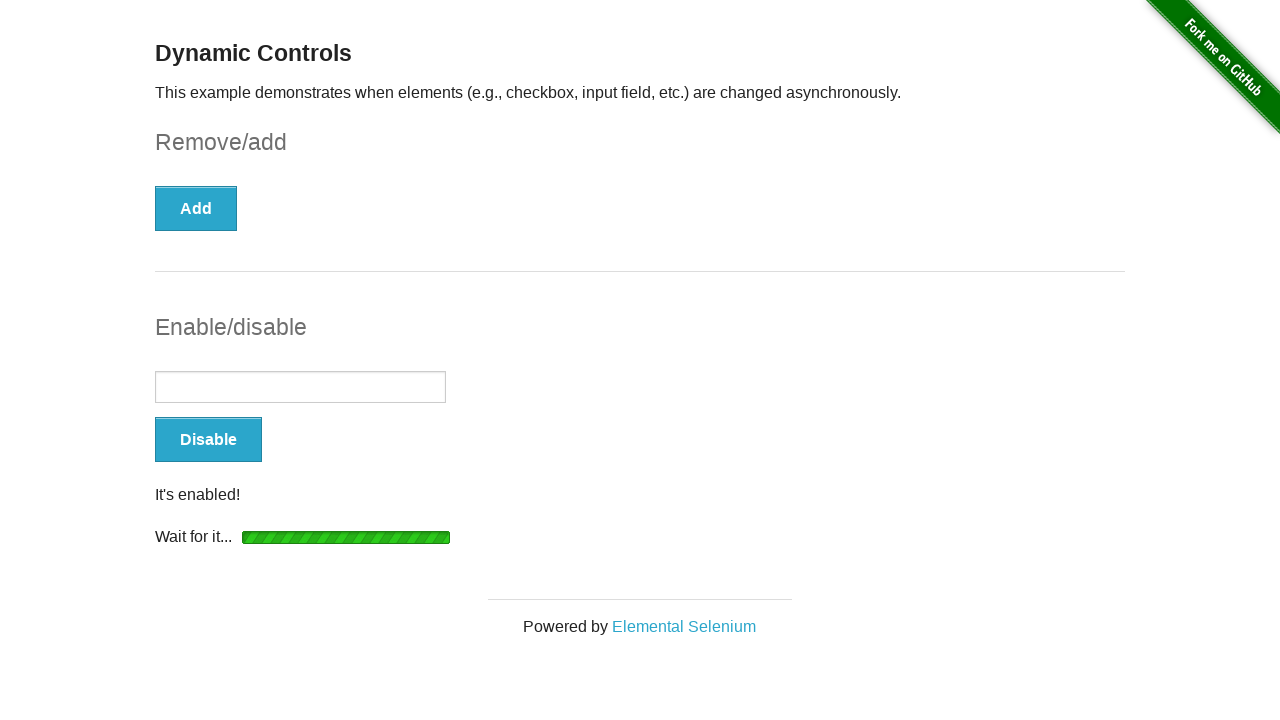

Entered text '123456' in the enabled input field on //input[@type='text']
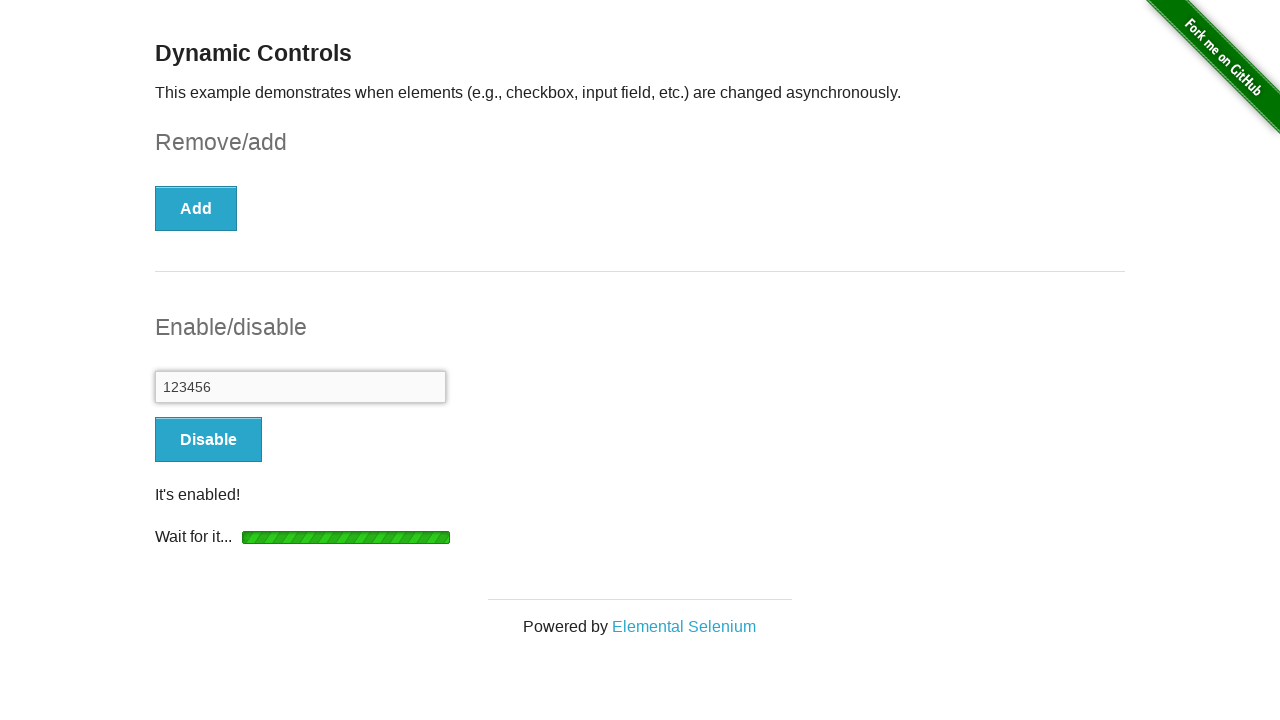

Clicked Disable button to disable text input field at (208, 440) on xpath=//button[text()='Disable']
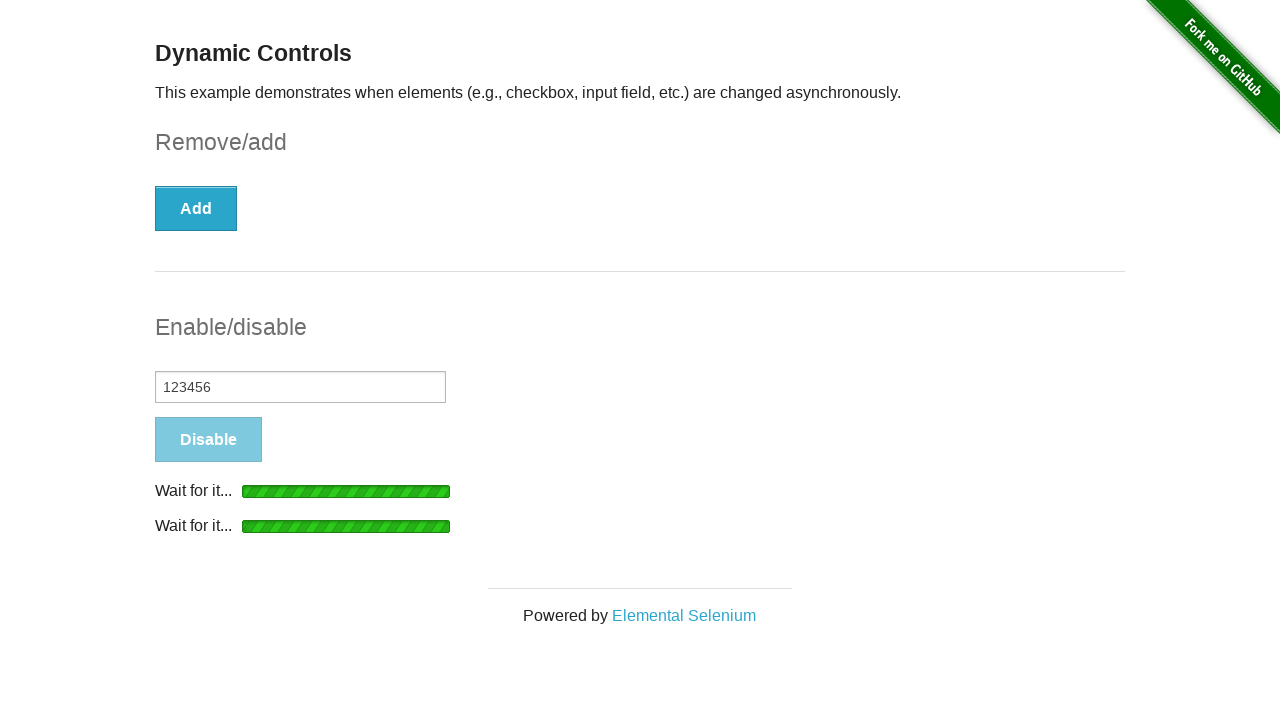

Verified text input field is now disabled
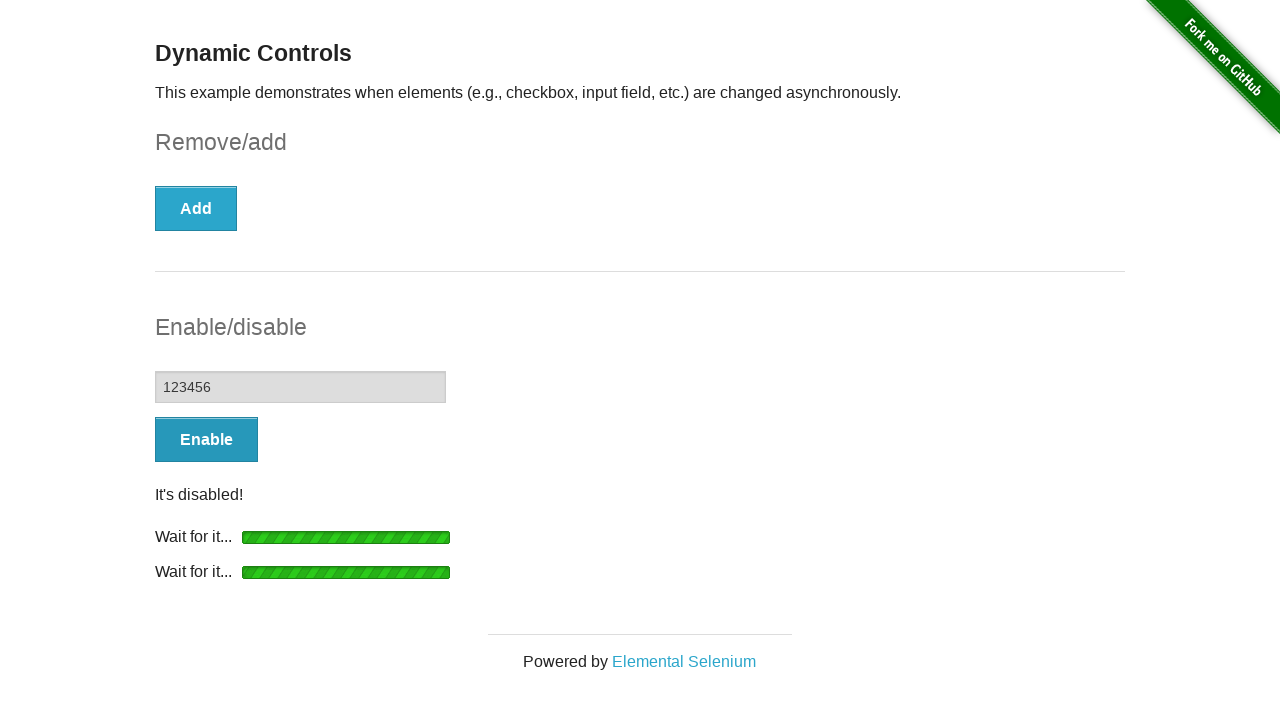

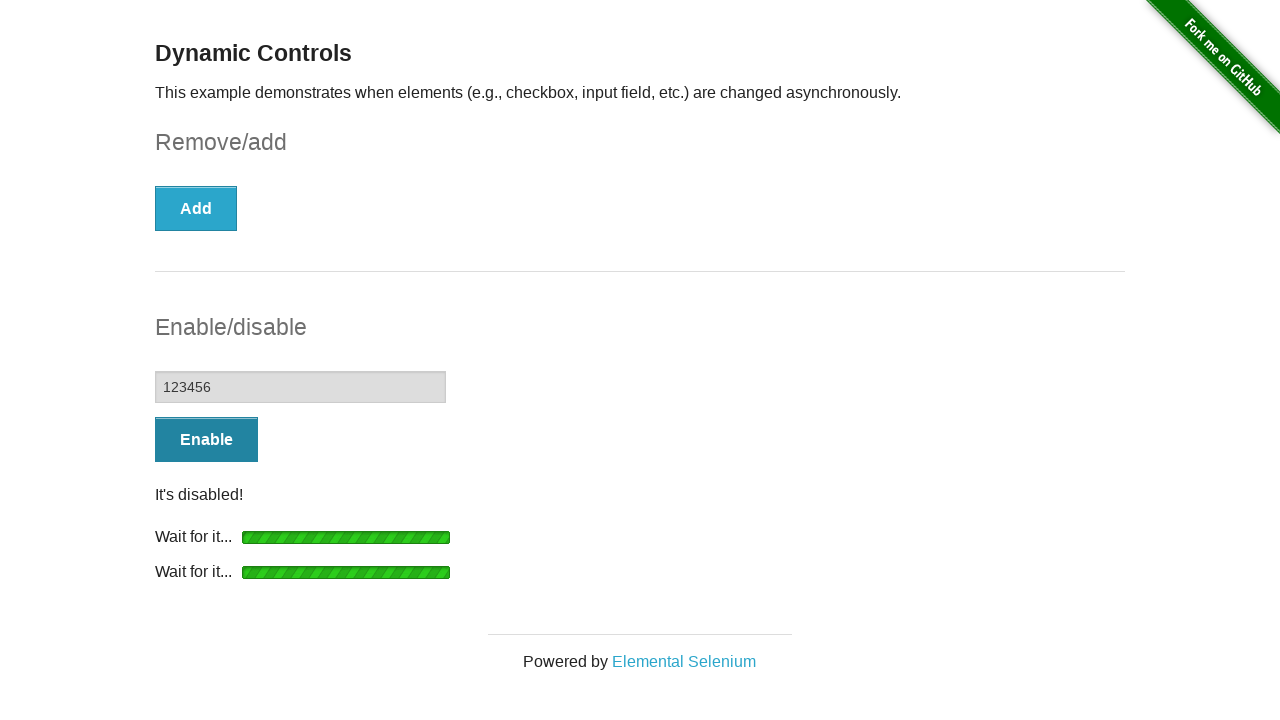